Tests keyboard actions by entering text in the first text area, selecting all text, copying it, navigating to the second text area using Tab, and pasting the copied text

Starting URL: https://text-compare.com/

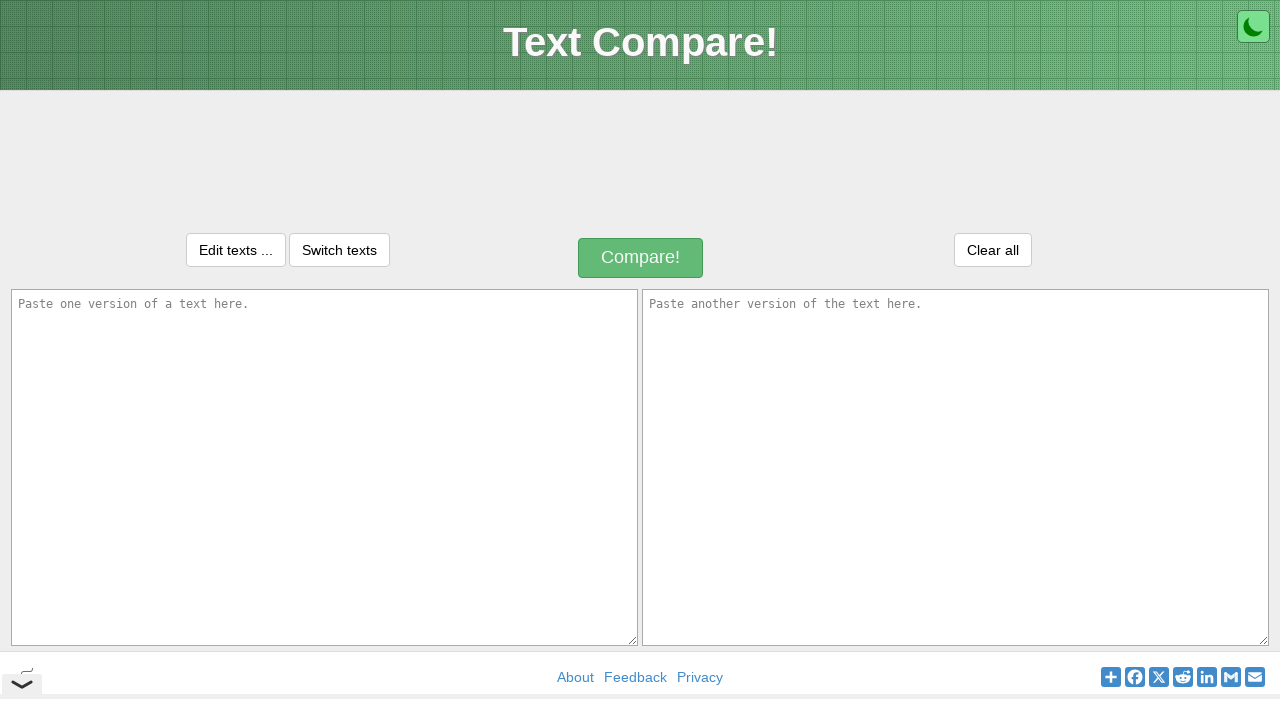

Entered 'Selenium' text in first text area on #inputText1
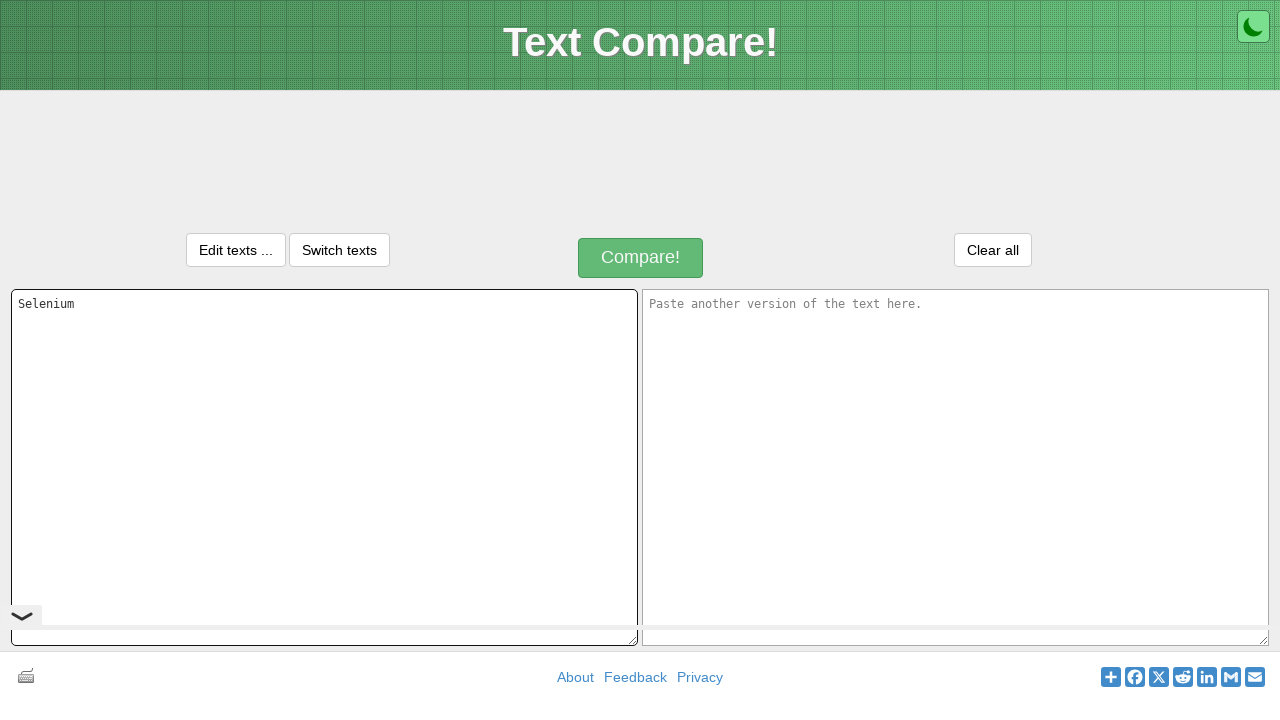

Selected all text in first text area using Ctrl+A
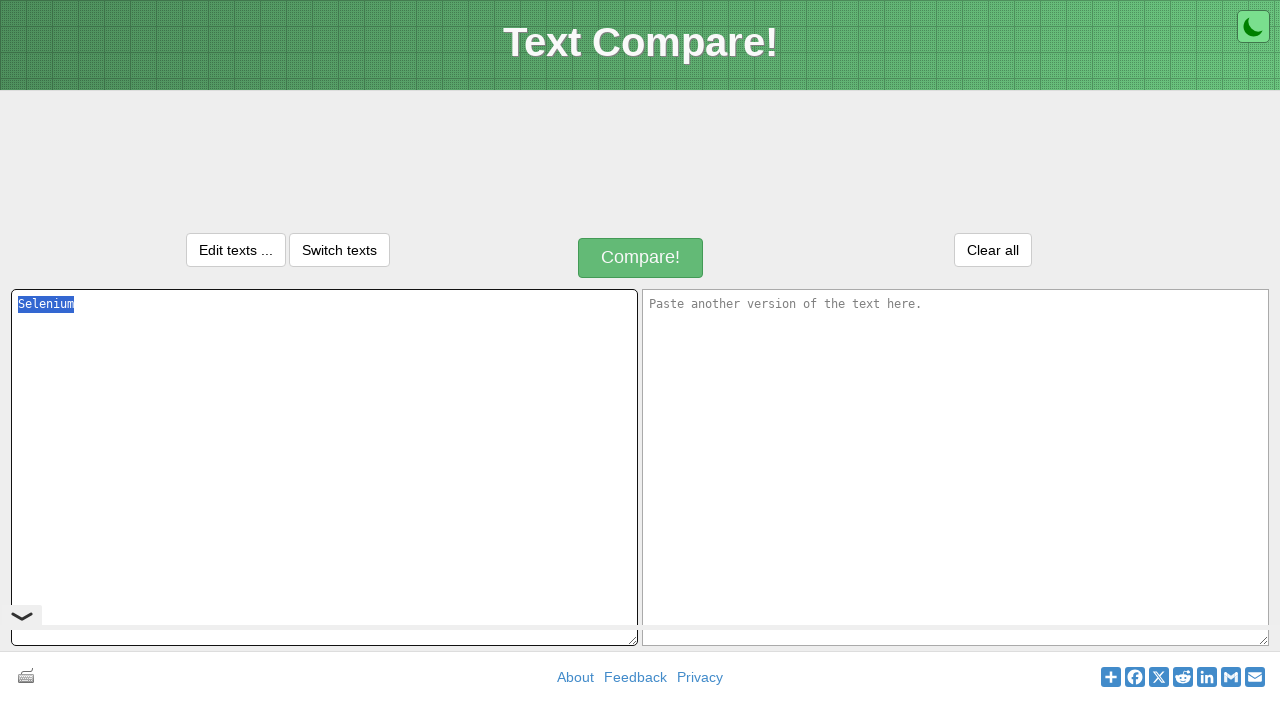

Copied selected text using Ctrl+C
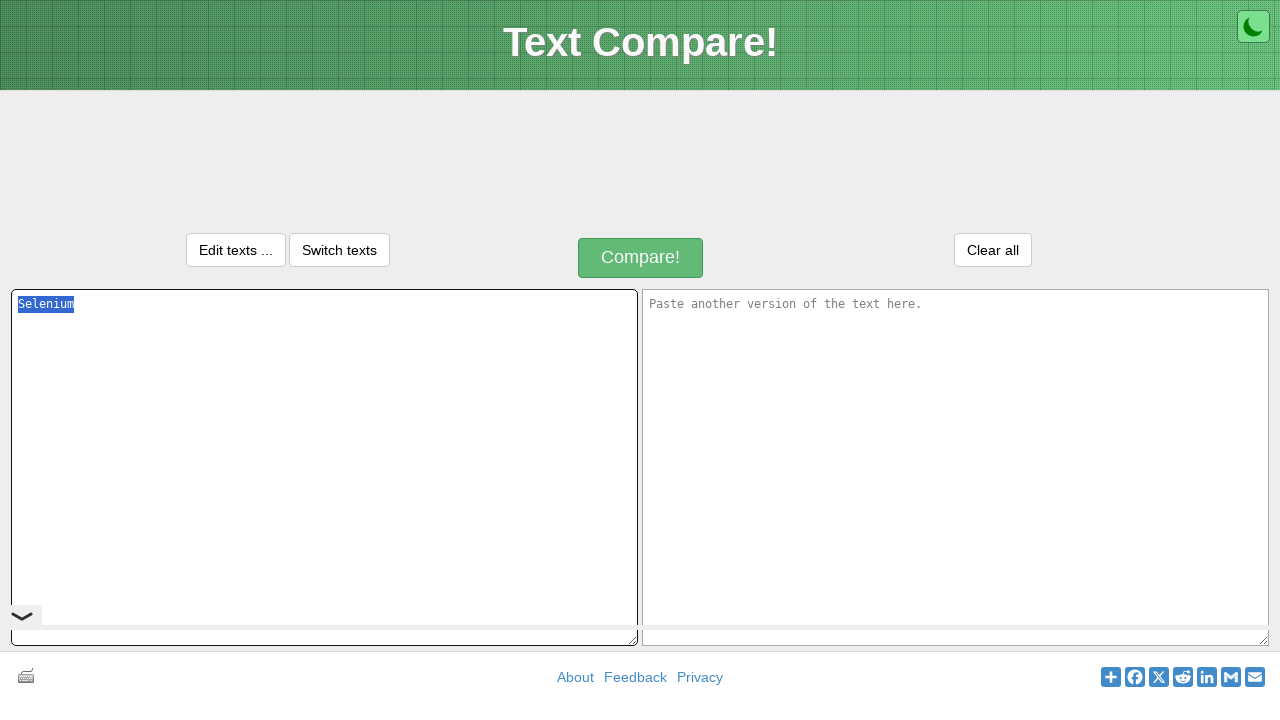

Navigated to second text area using Tab key
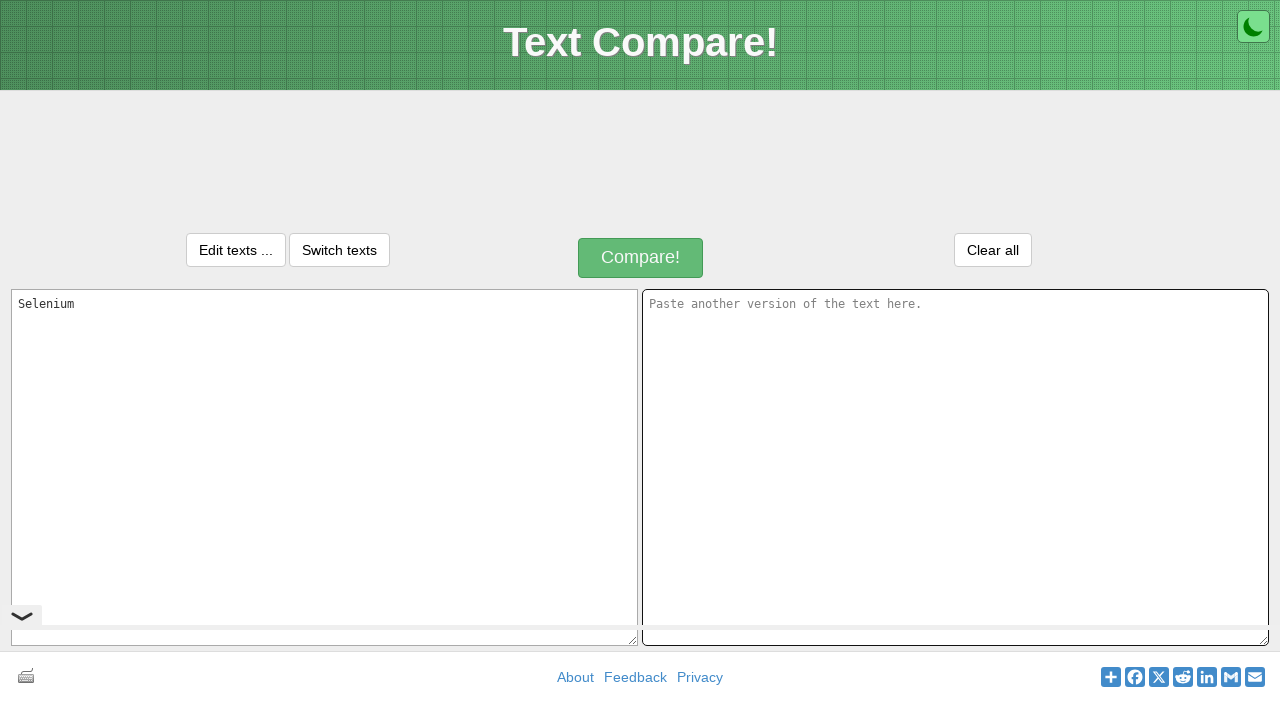

Pasted copied text into second text area using Ctrl+V
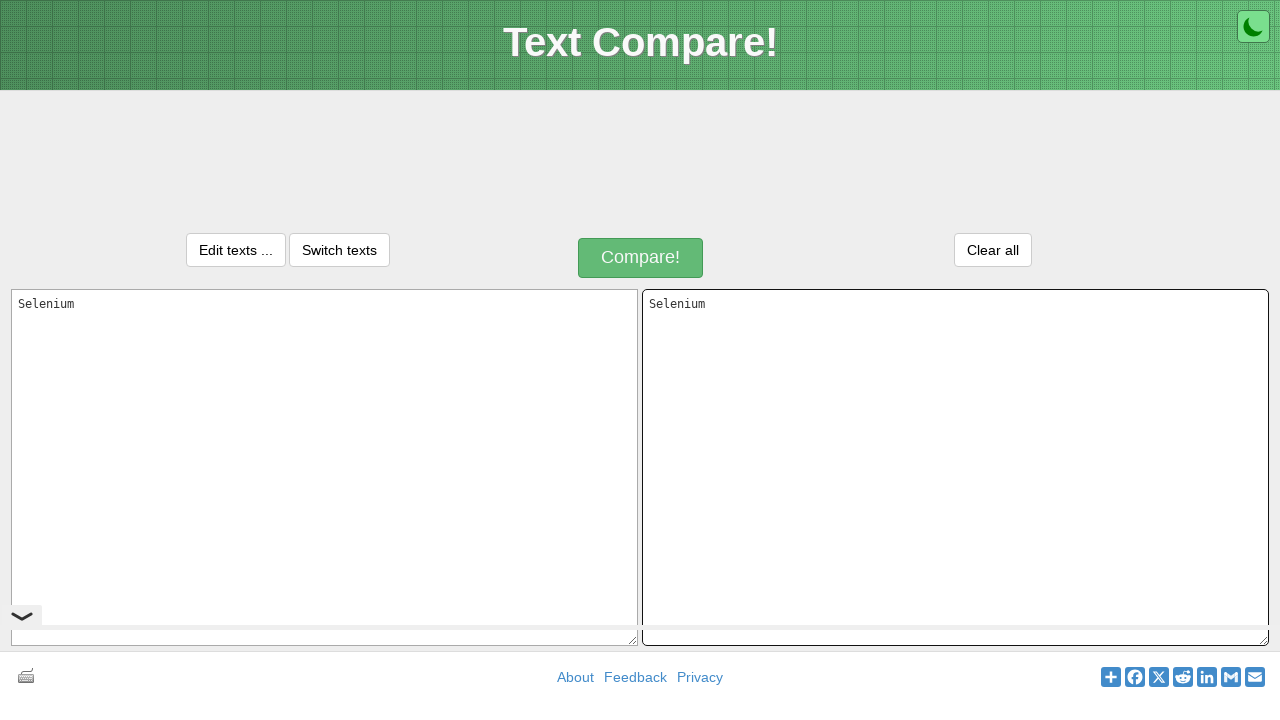

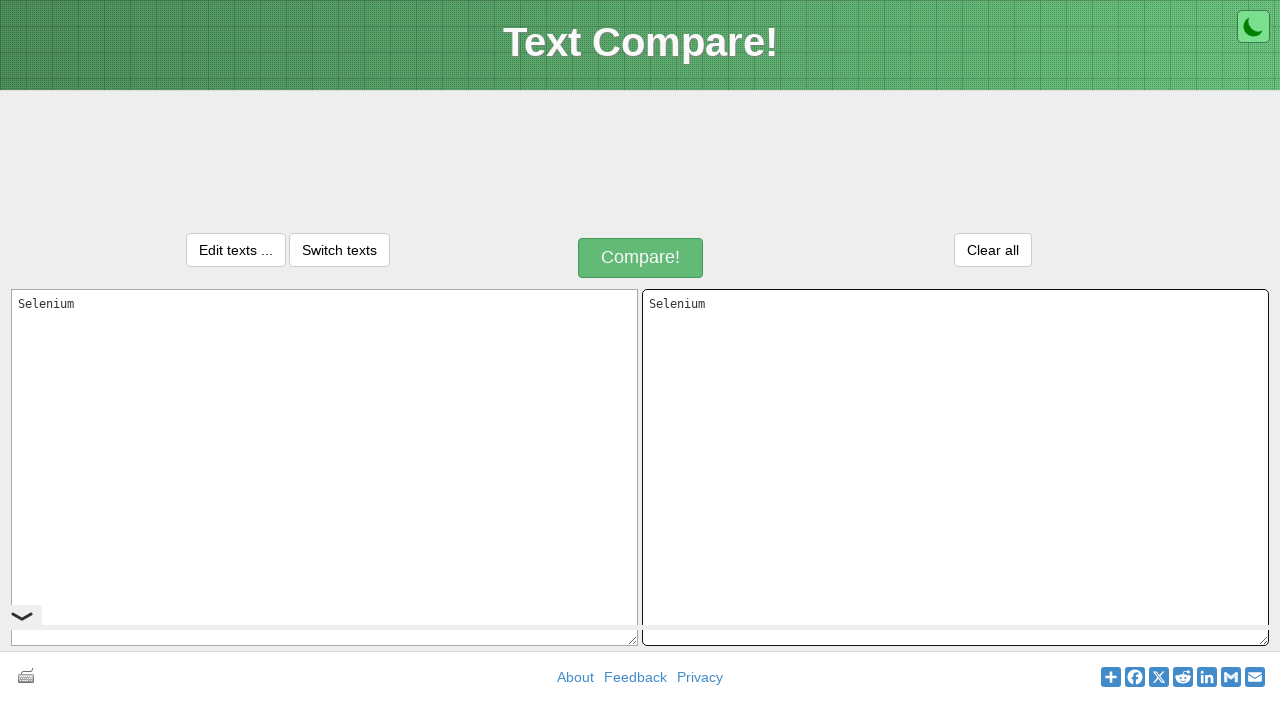